Tests that a loading images page correctly displays an award image by waiting for it to become visible

Starting URL: https://bonigarcia.dev/selenium-webdriver-java/loading-images.html

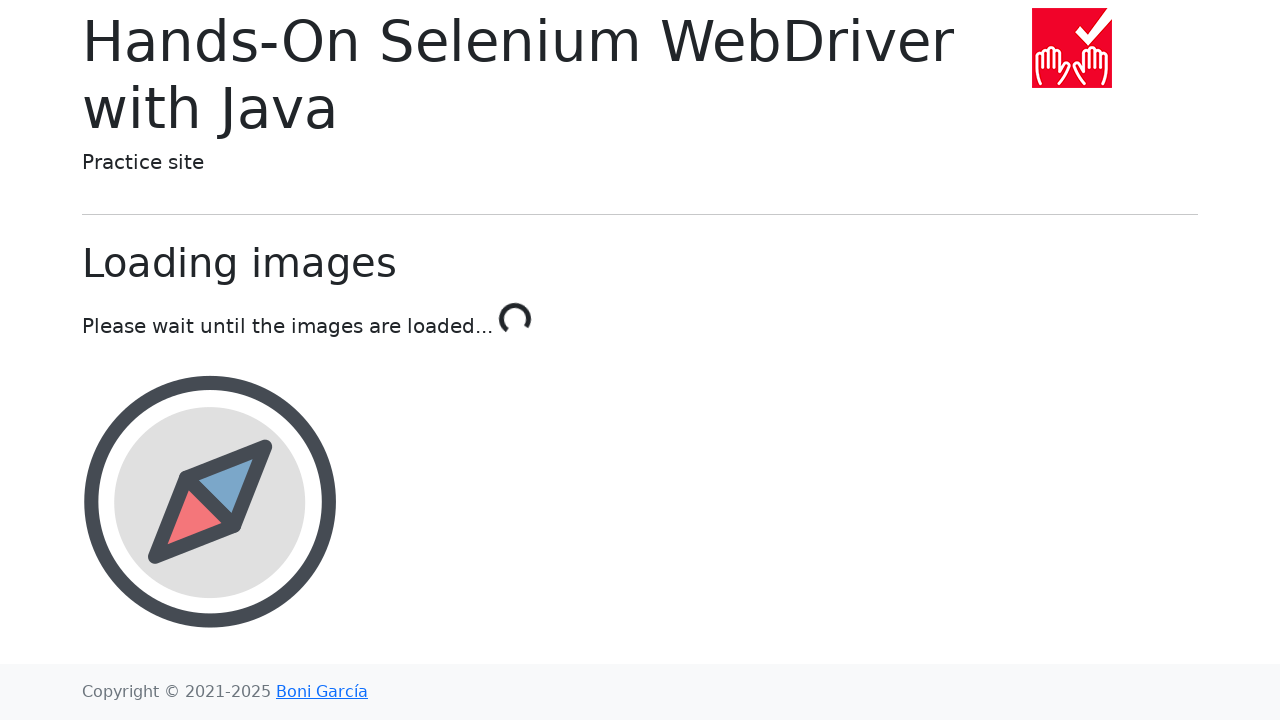

Navigated to loading images page
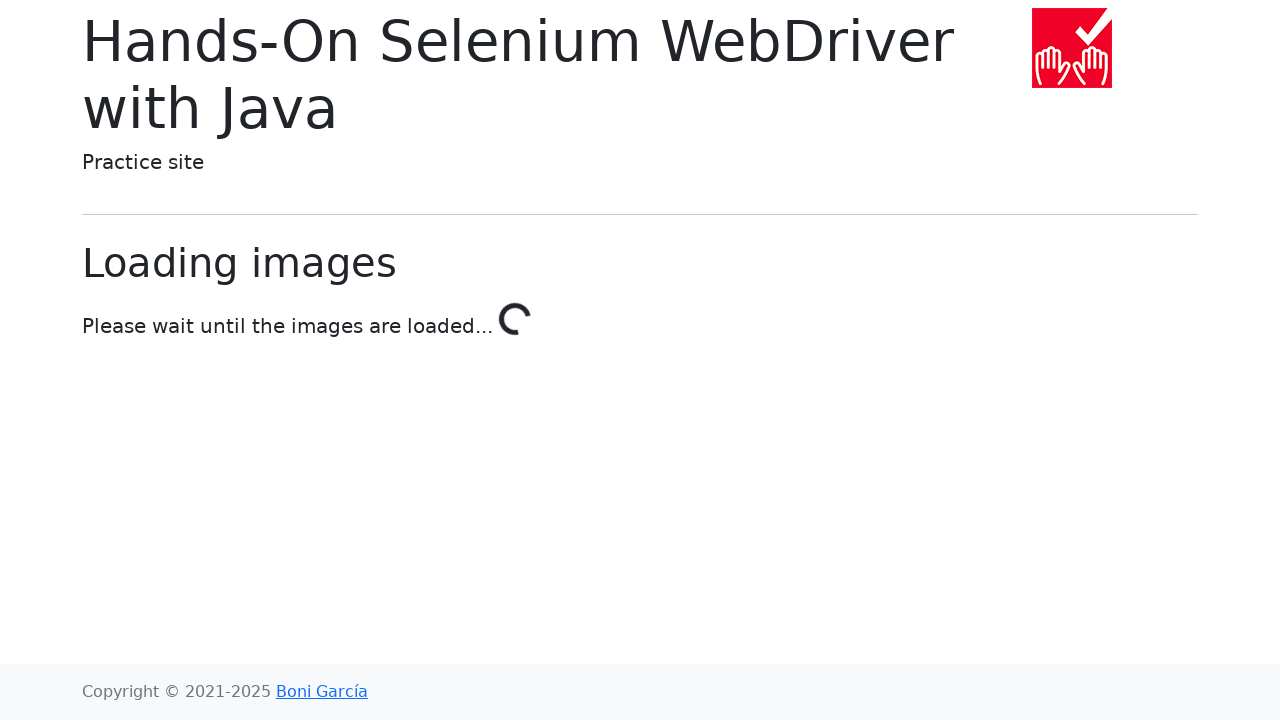

Award image became visible after waiting up to 15 seconds
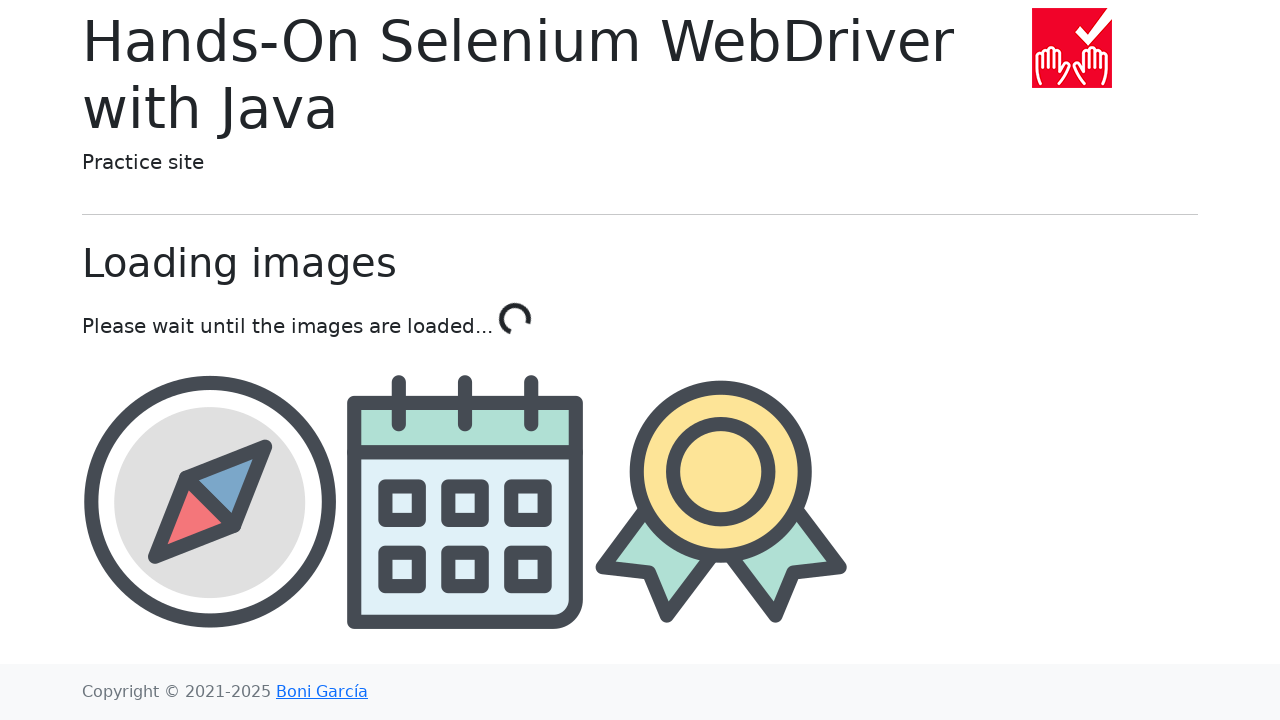

Located award image element
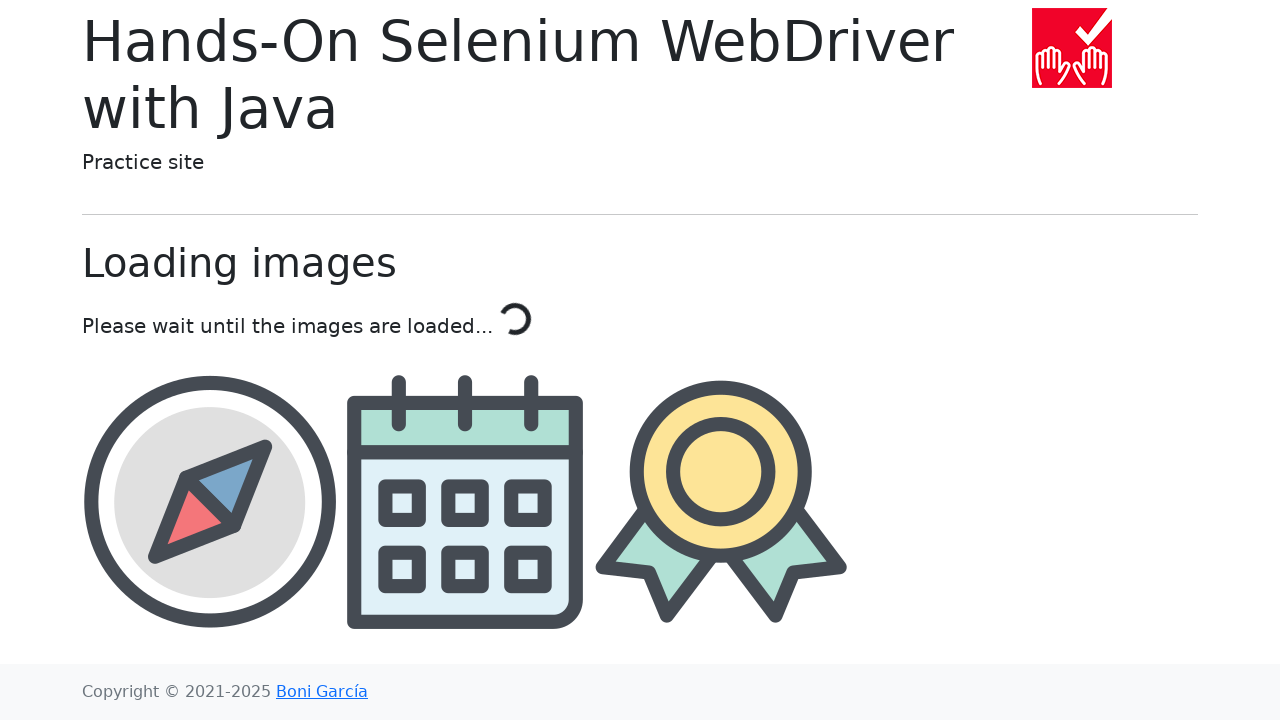

Confirmed award image element is visible
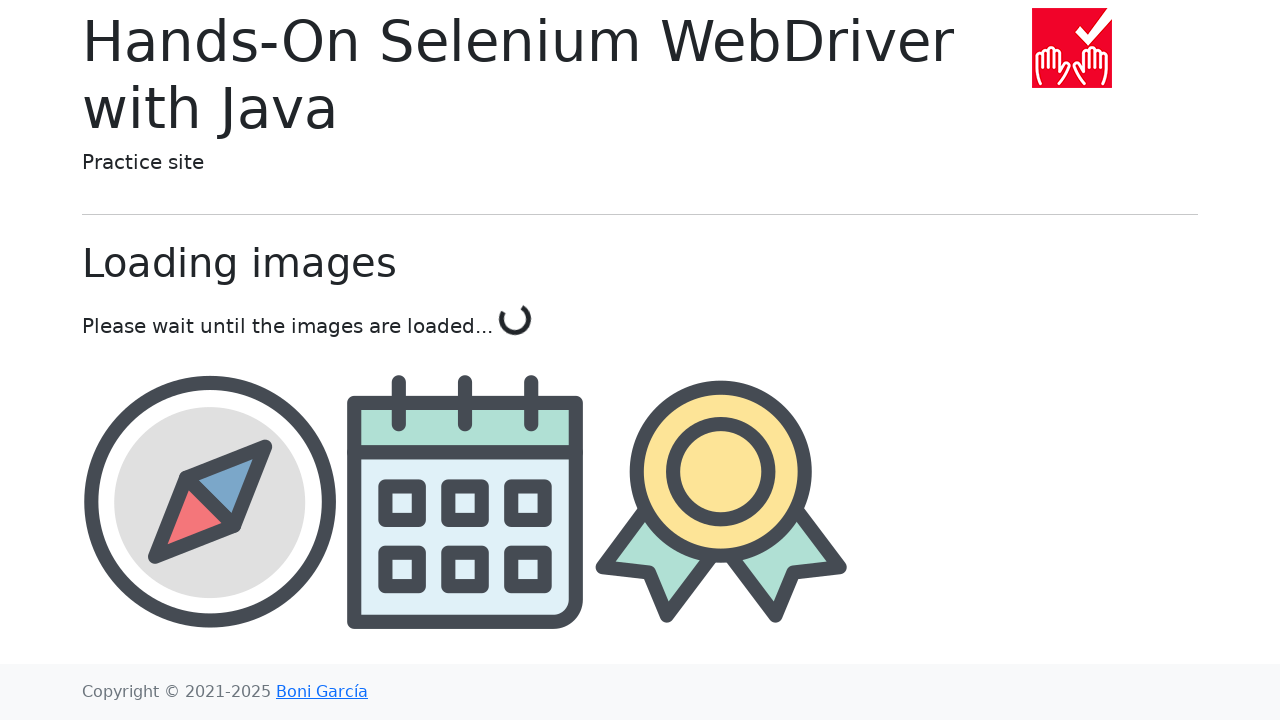

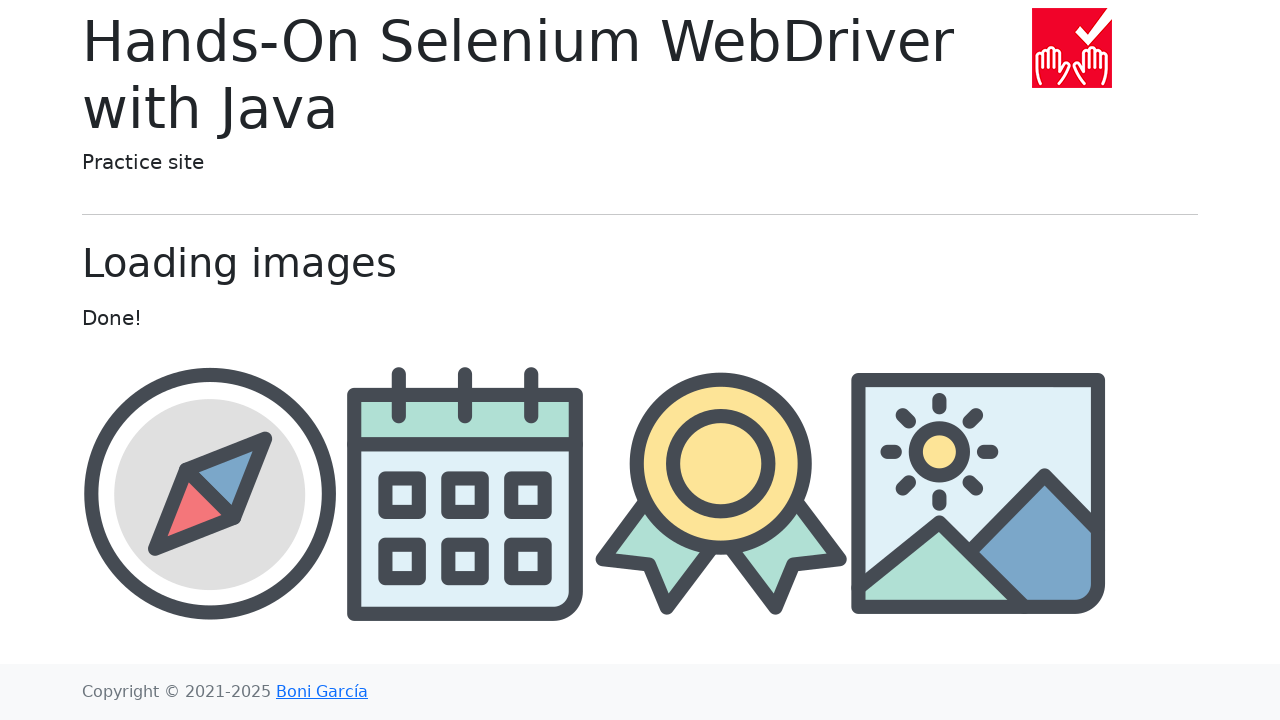